Tests form field interactions on a practice automation website by filling in a name, password, selecting checkboxes for favorite drinks, selecting a radio button for favorite color, selecting from a dropdown, entering email and message, and submitting the form.

Starting URL: https://practice-automation.com/form-fields/

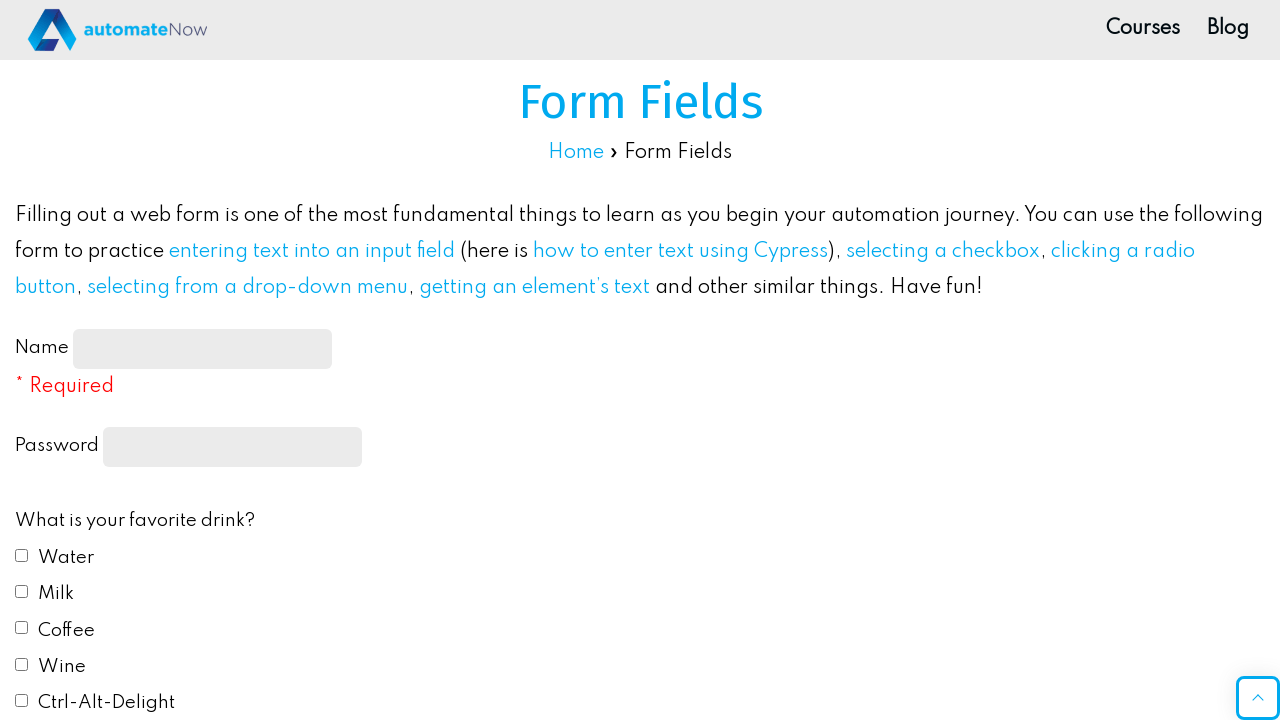

Filled name field with 'John Doe' on #name-input
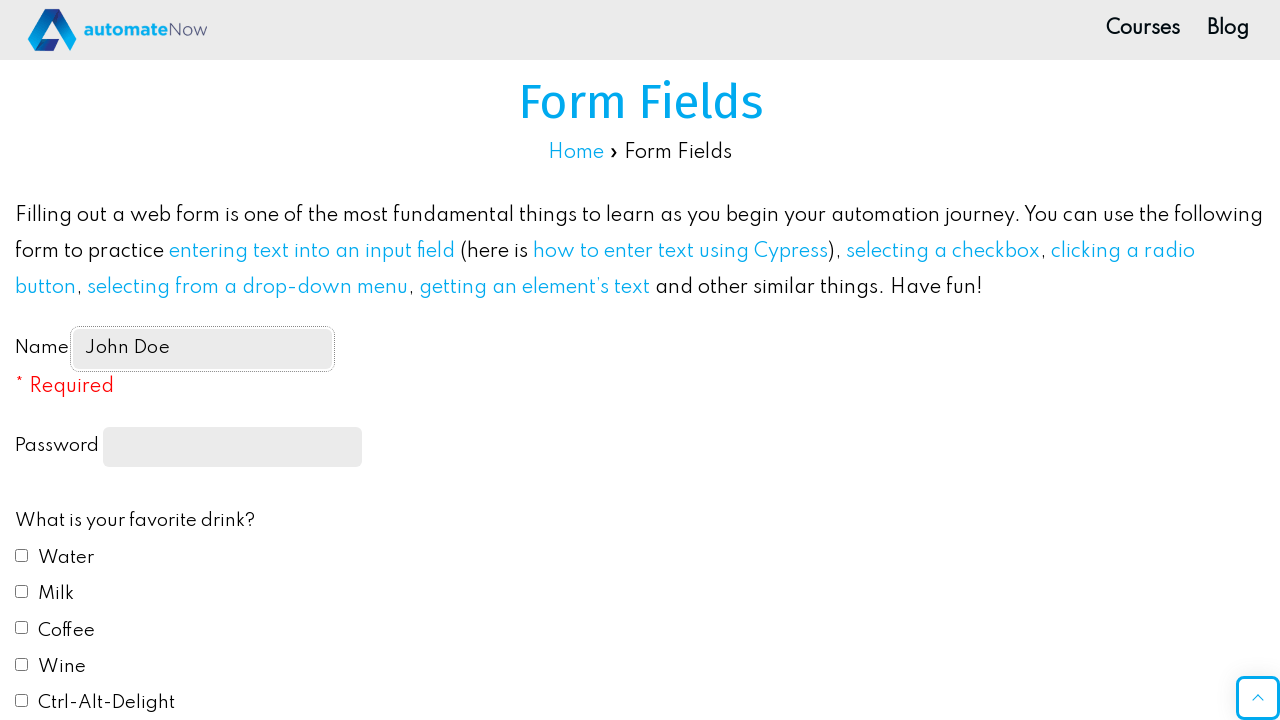

Filled password field with 'SecurePass123' on input[type='password']
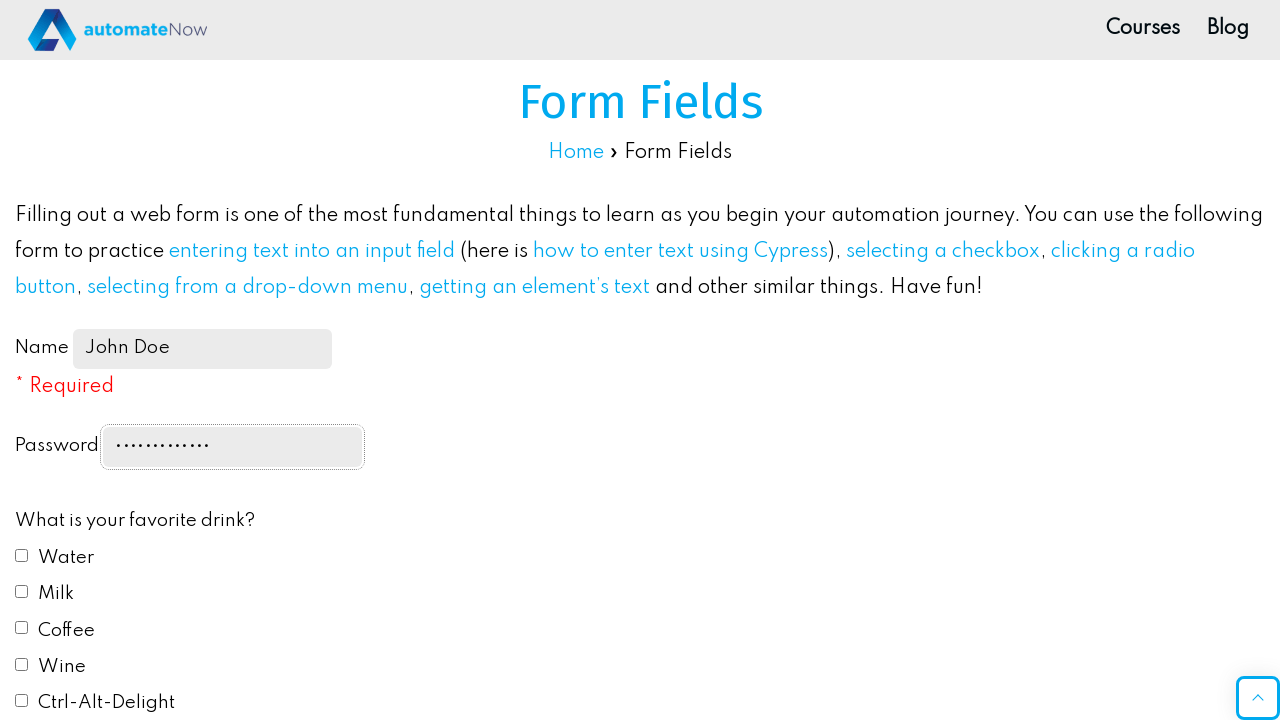

Checked 'Water' checkbox for favorite drinks at (22, 555) on #drink1
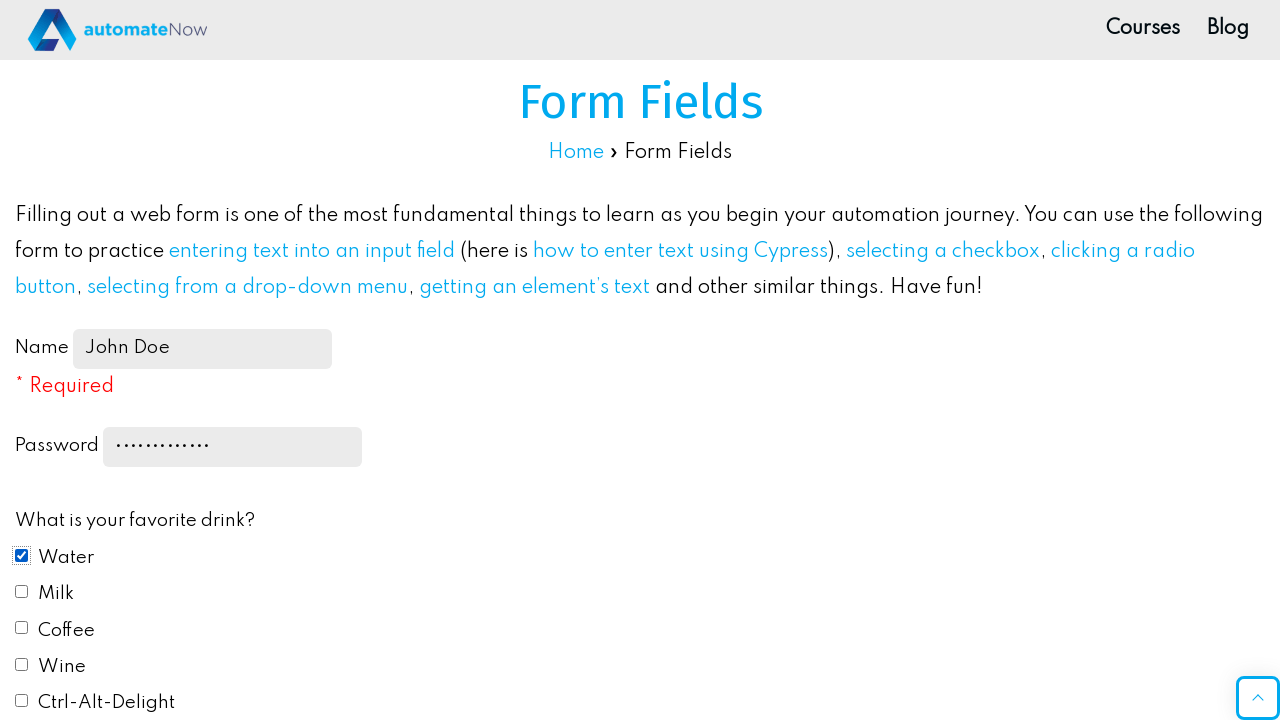

Checked 'Coffee' checkbox for favorite drinks at (22, 628) on #drink3
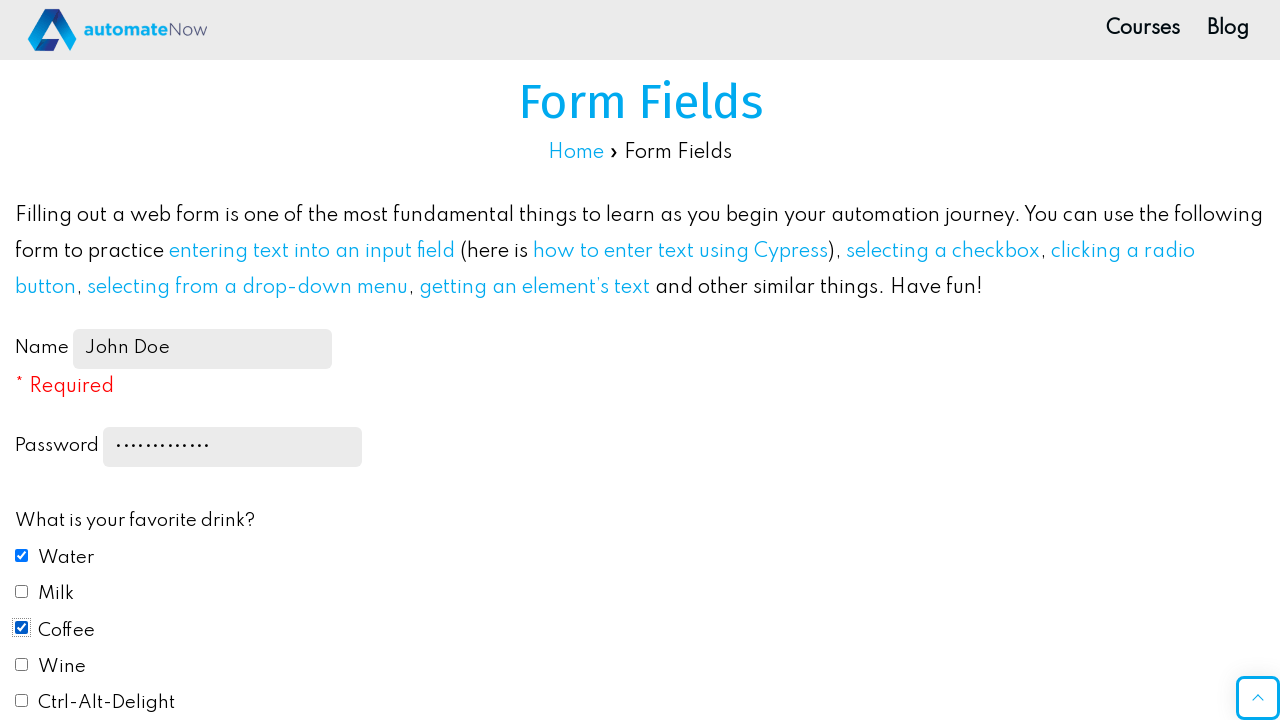

Selected 'Blue' as favorite color at (22, 361) on #color2
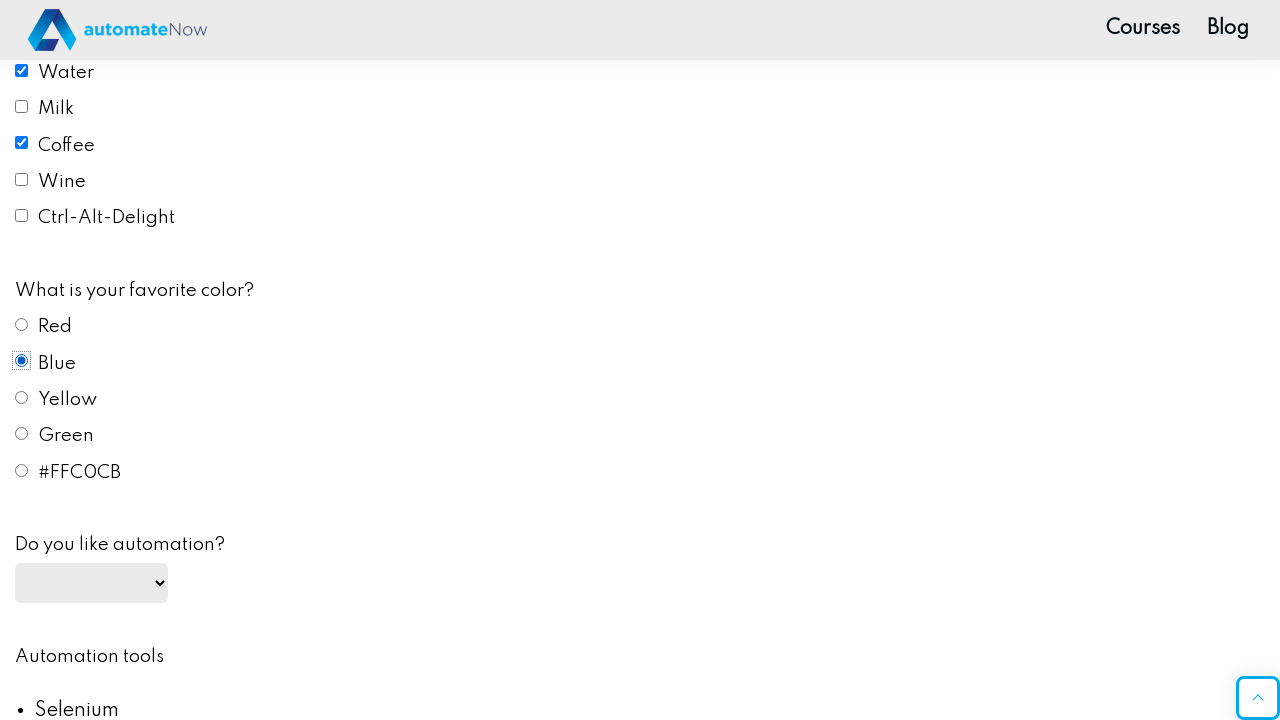

Selected 'yes' from automation dropdown on #automation
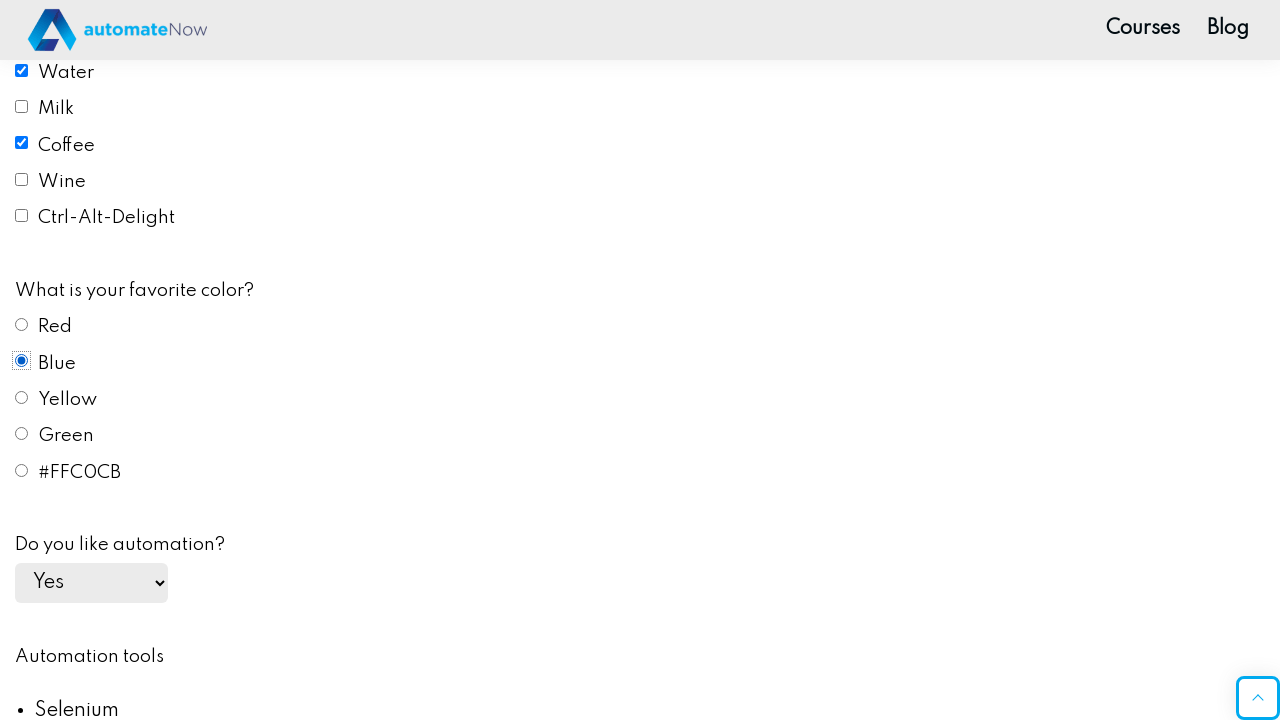

Filled email field with 'johndoe@testmail.com' on #email
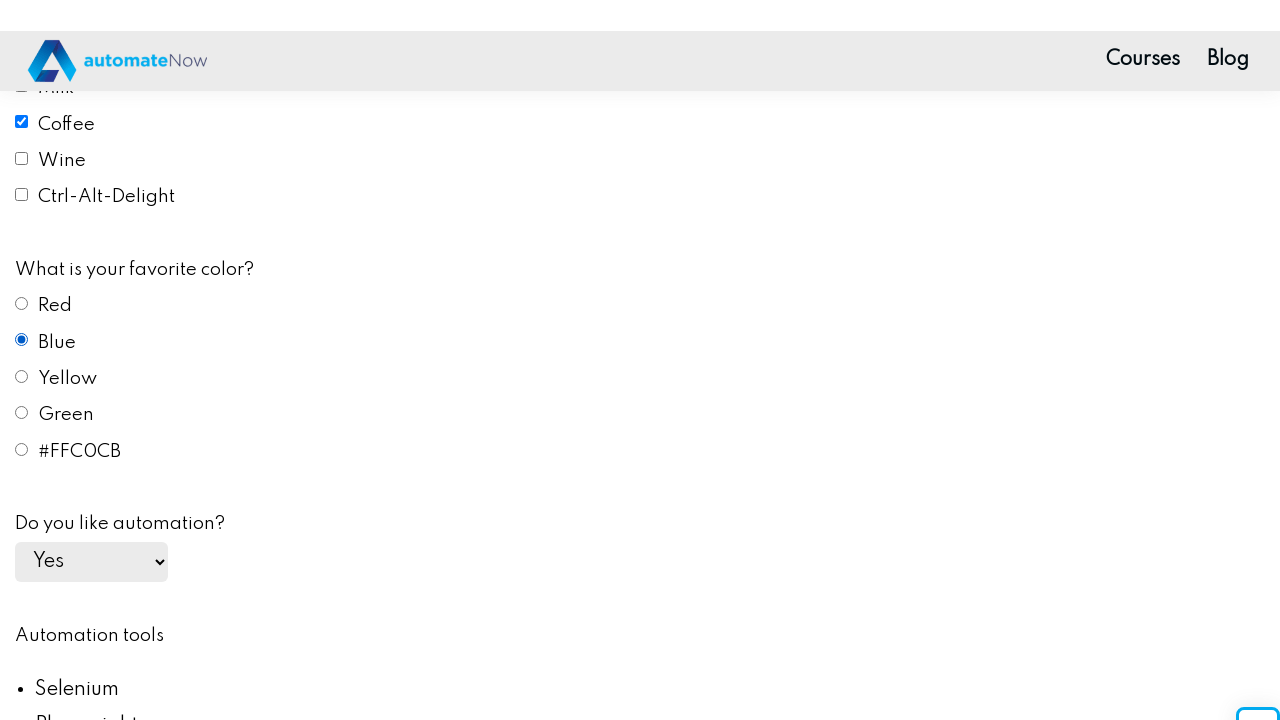

Filled message textarea with test message on #message
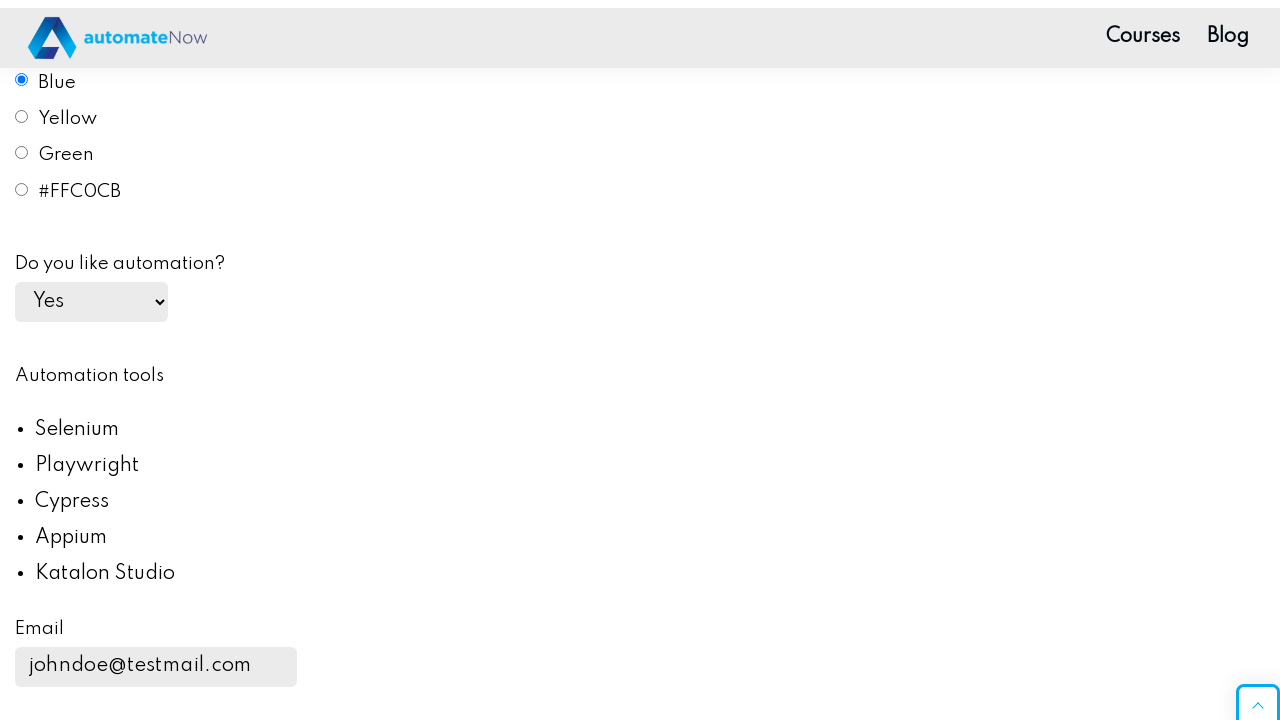

Clicked submit button to submit form at (108, 361) on #submit-btn
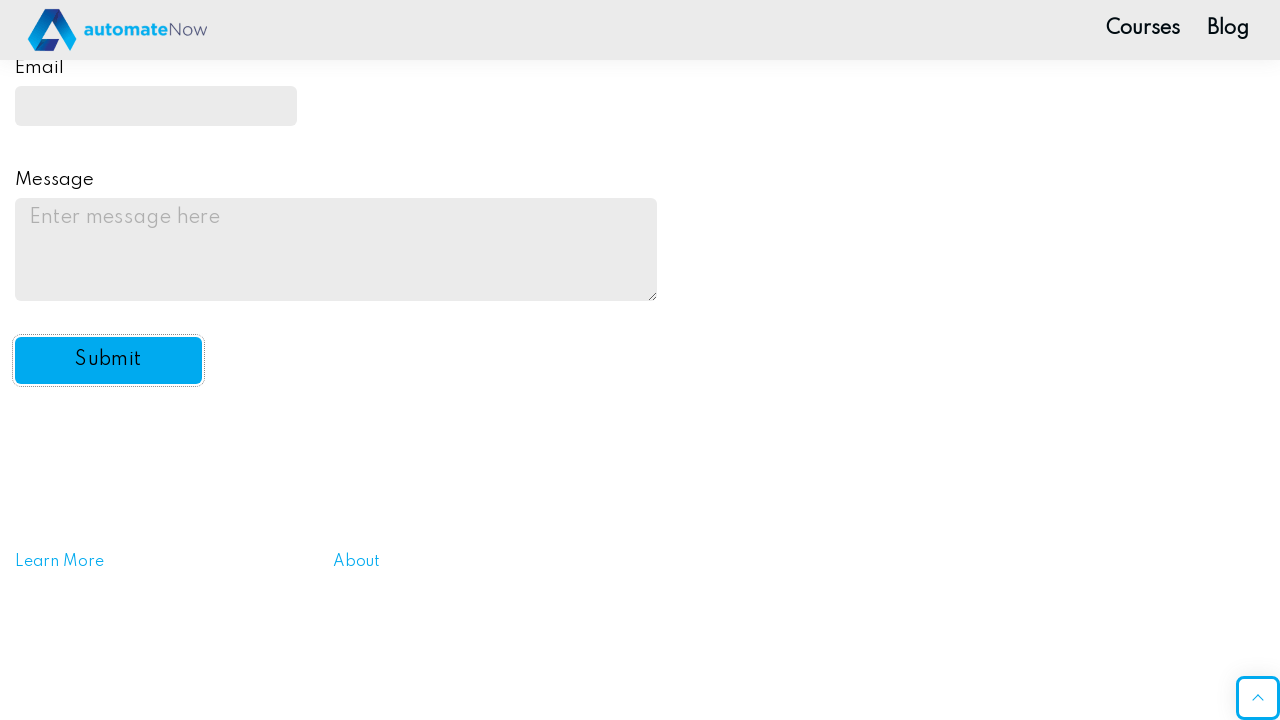

Set up dialog handler to accept alerts
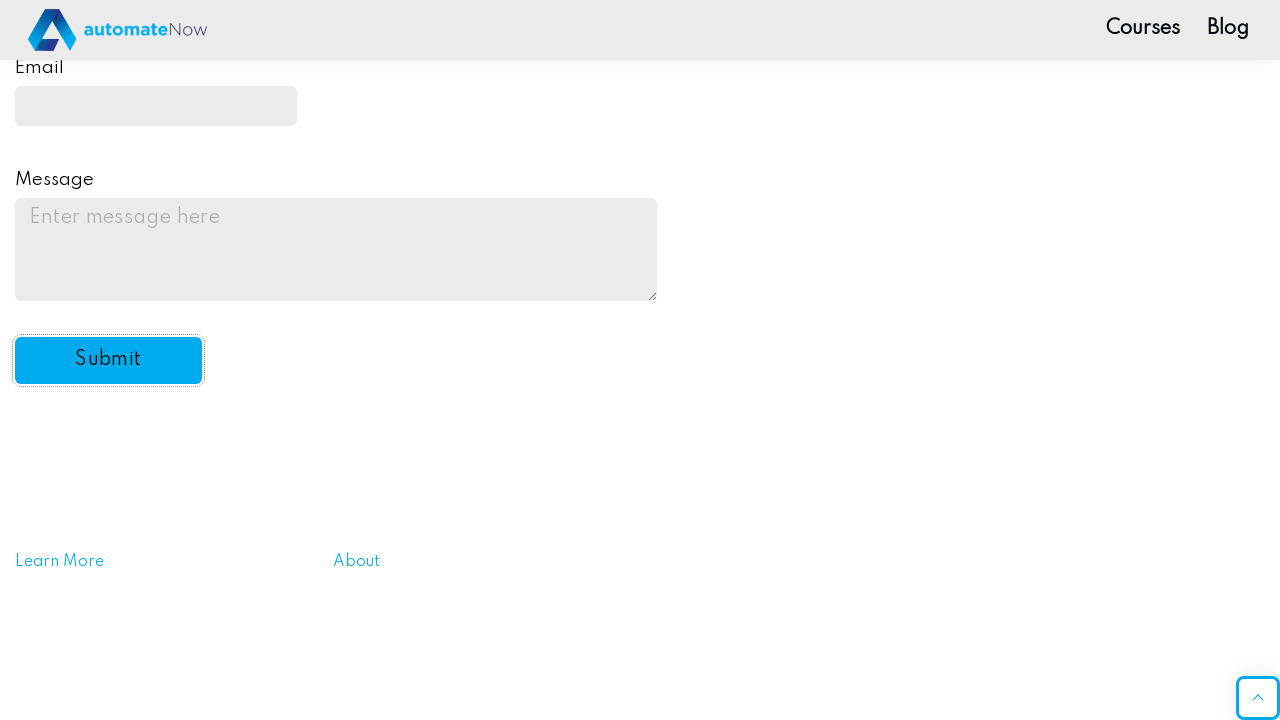

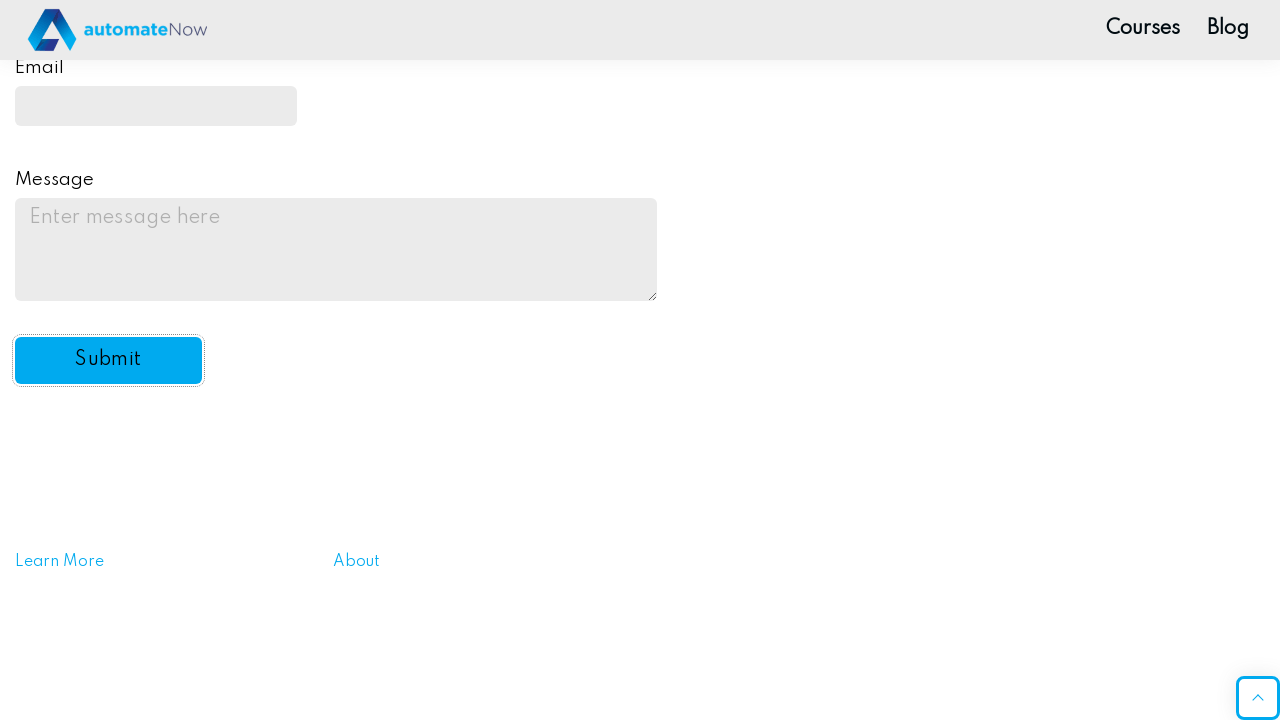